Tests the forgot password functionality by clicking the forget password link and verifying the reset password heading is displayed on the resulting page.

Starting URL: https://beta.docuport.app

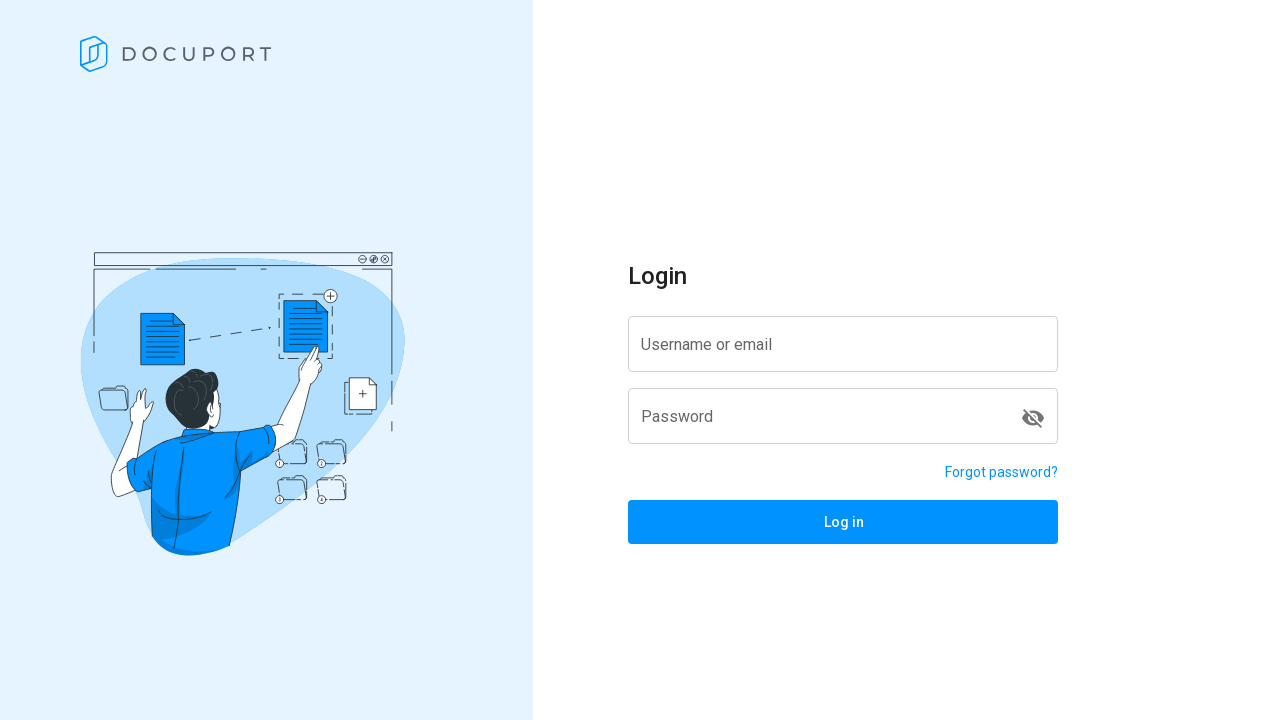

Clicked forget password link at (1002, 472) on a[href='/reset-password']
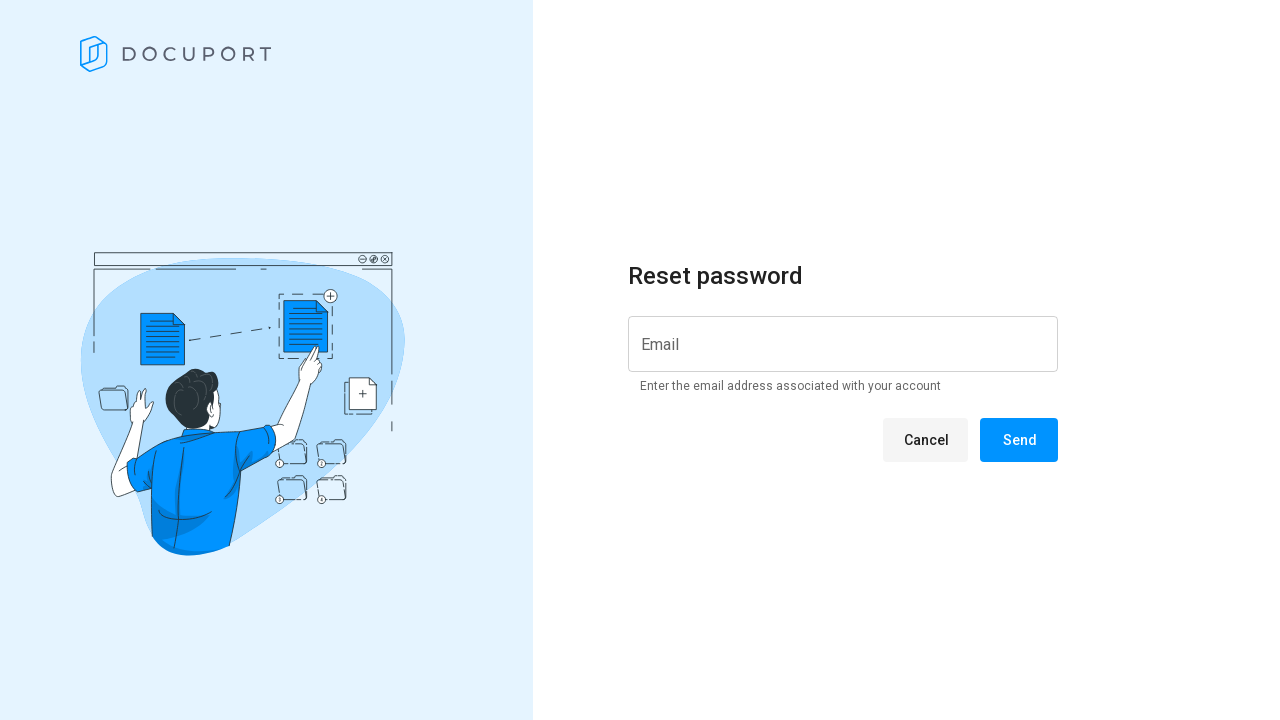

Reset password heading is now visible
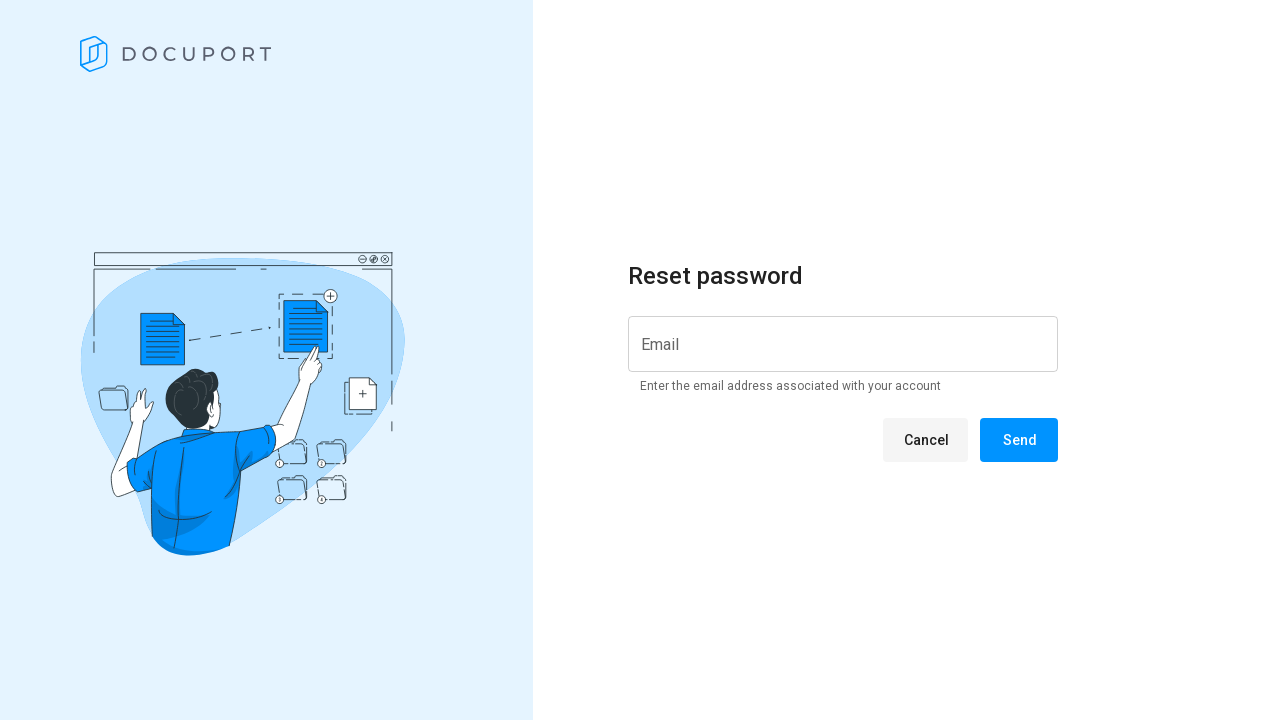

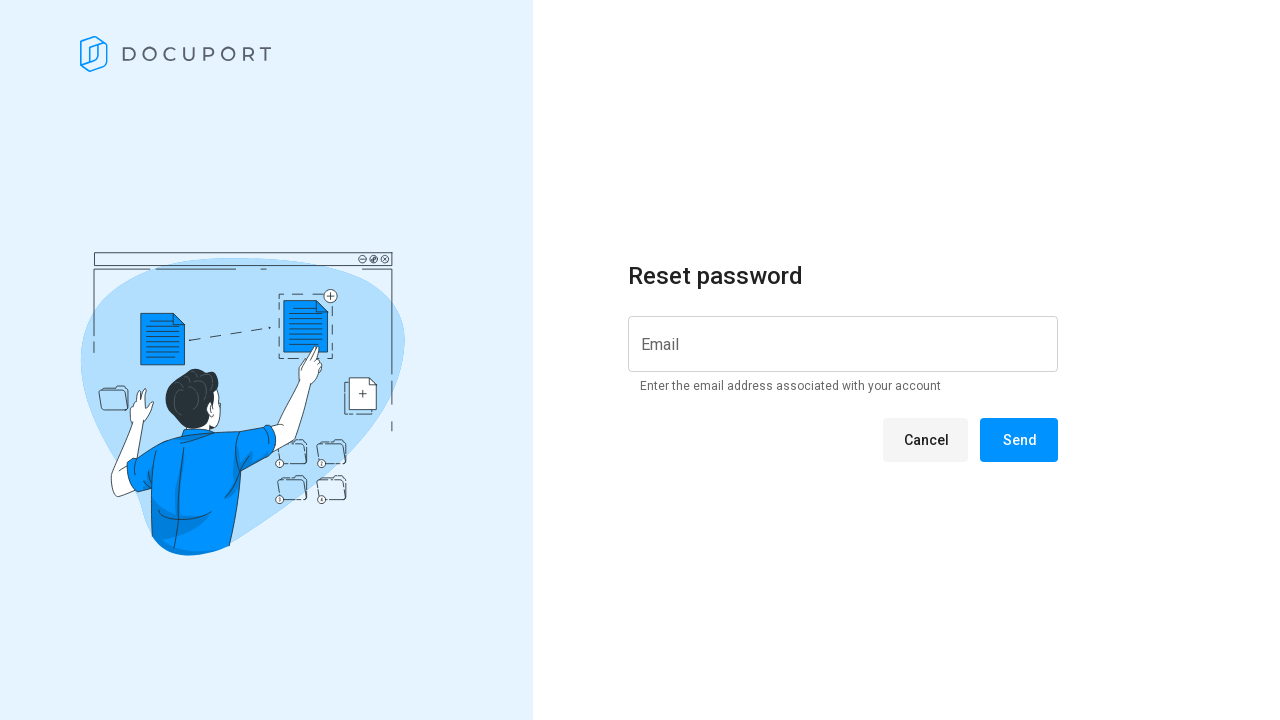